Navigates to the Features page via menu and verifies the page title and content loads

Starting URL: http://arquillian.org

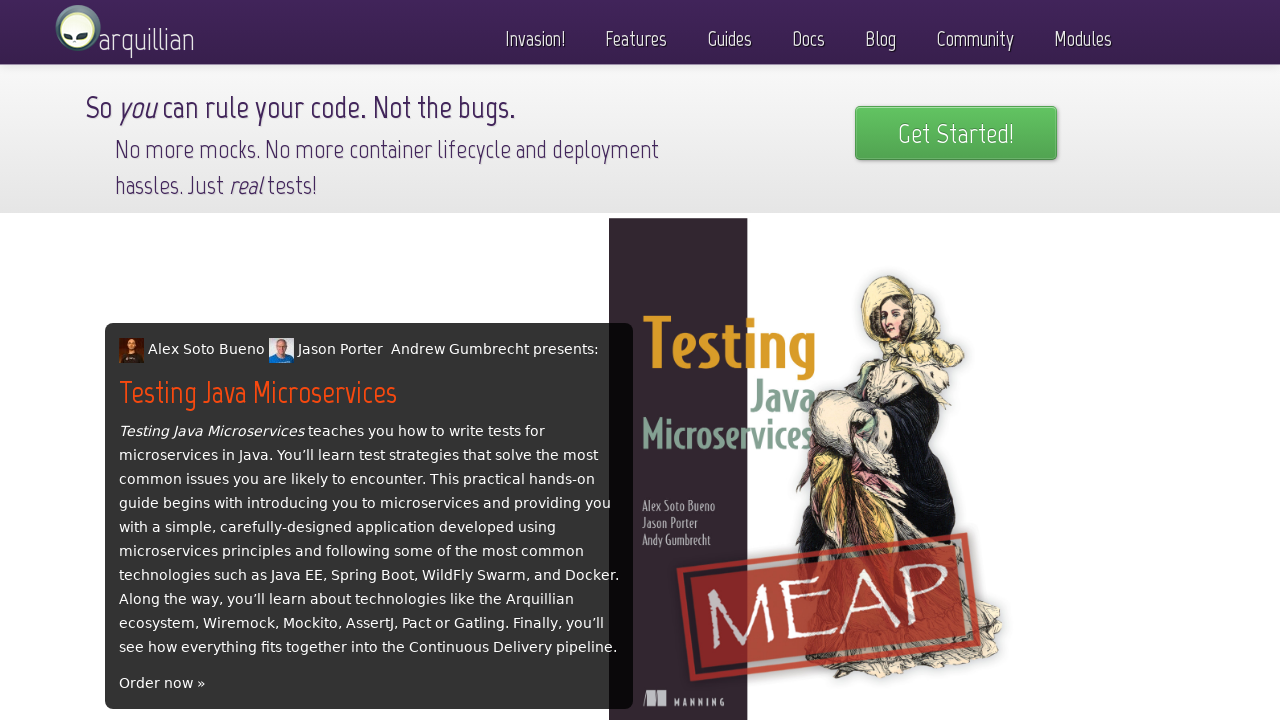

Clicked Features menu item at (636, 34) on text=Features
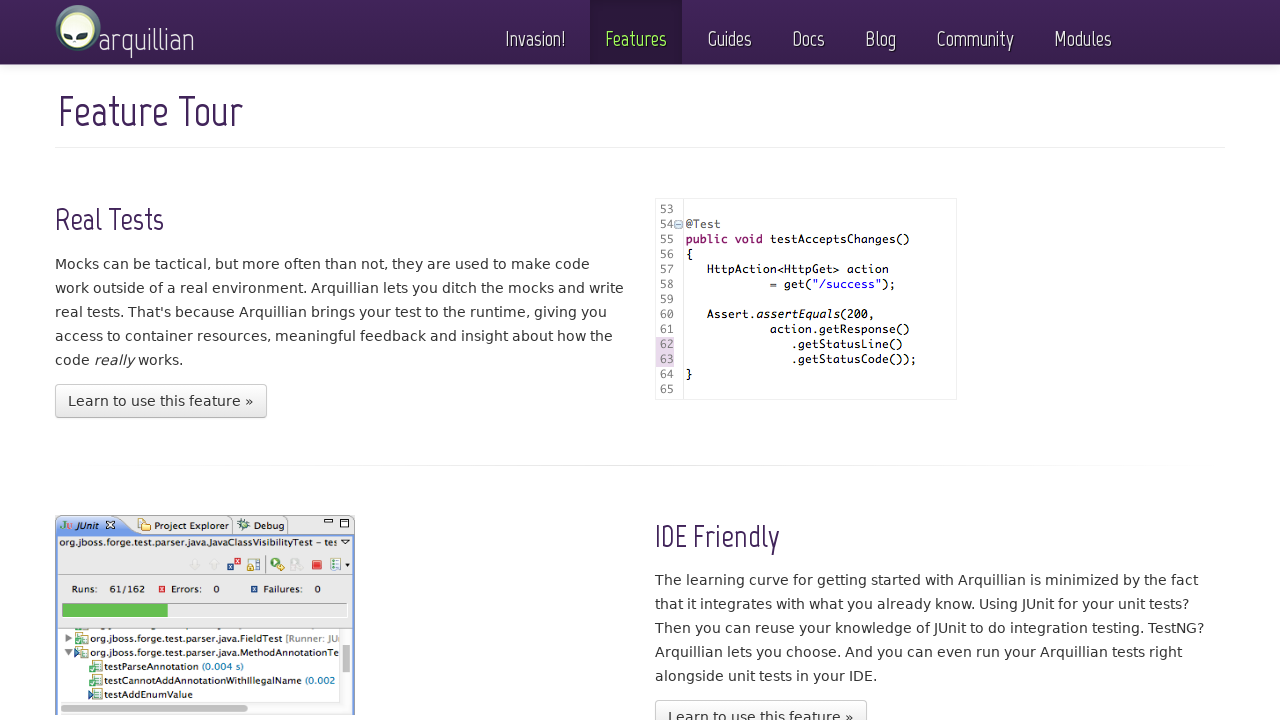

Waited for page to load (domcontentloaded)
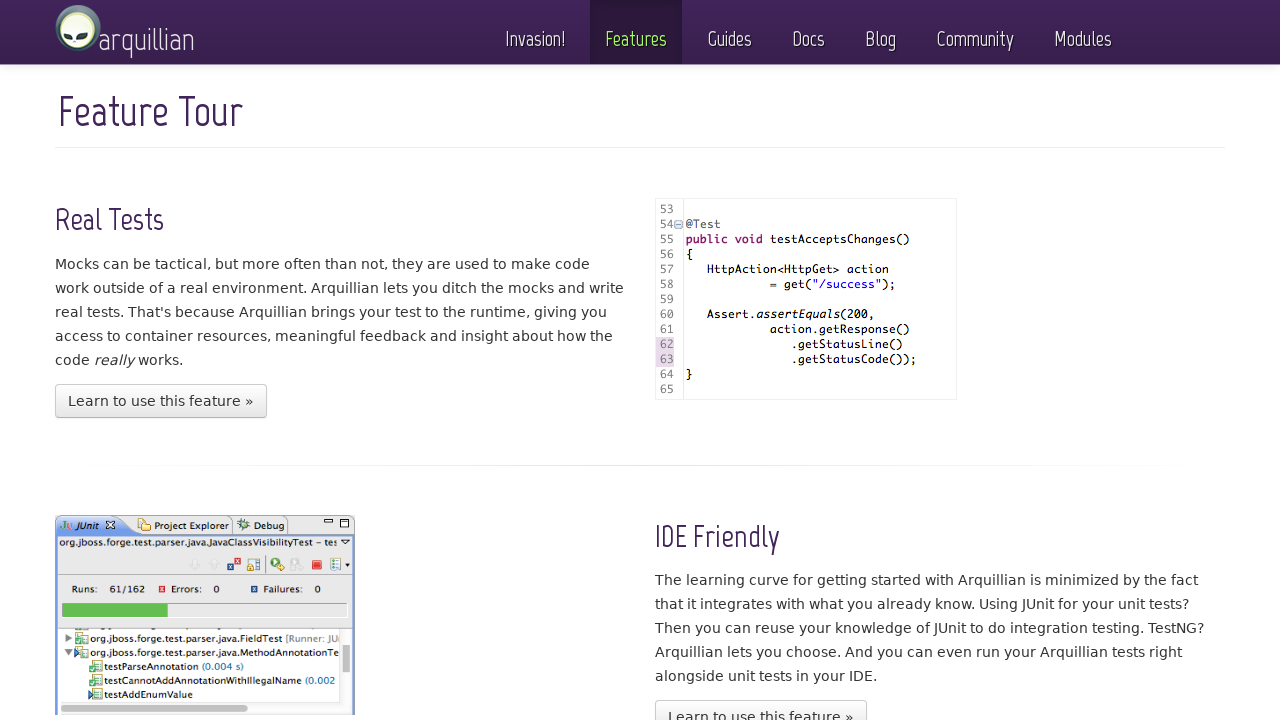

Verified page title contains 'Feature Tour'
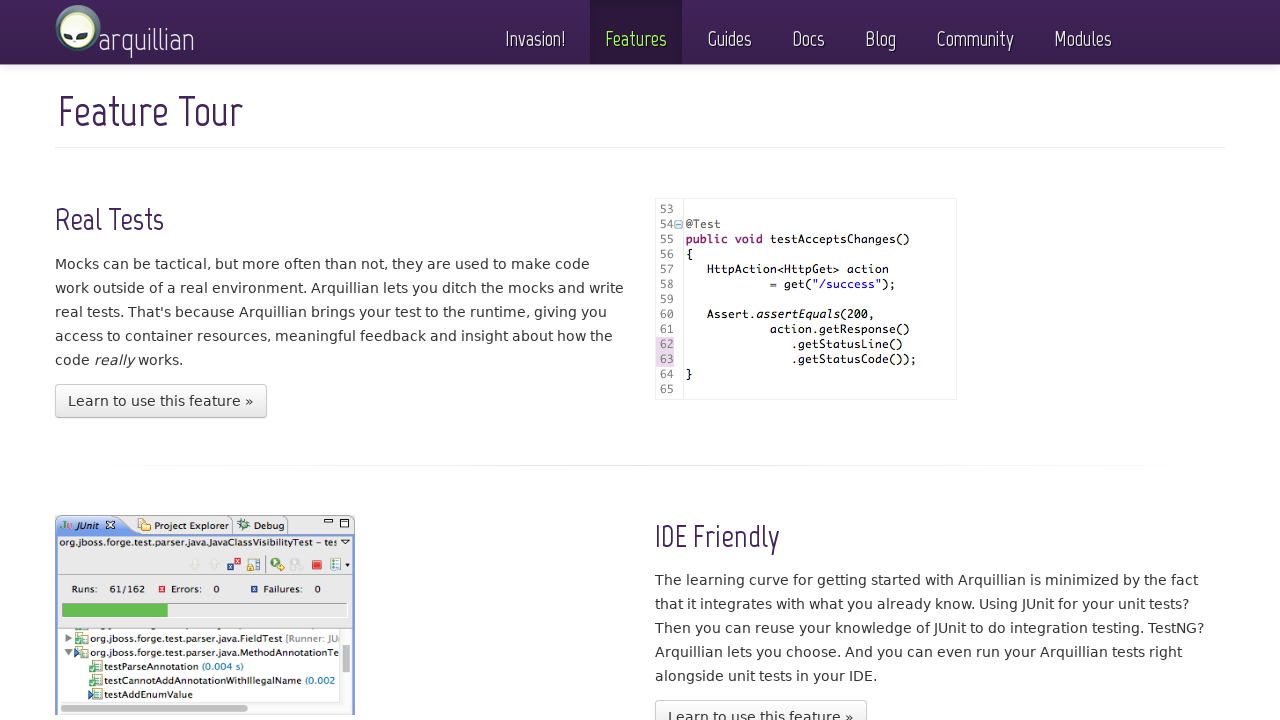

Verified page content loaded (found main, article, content, or body element)
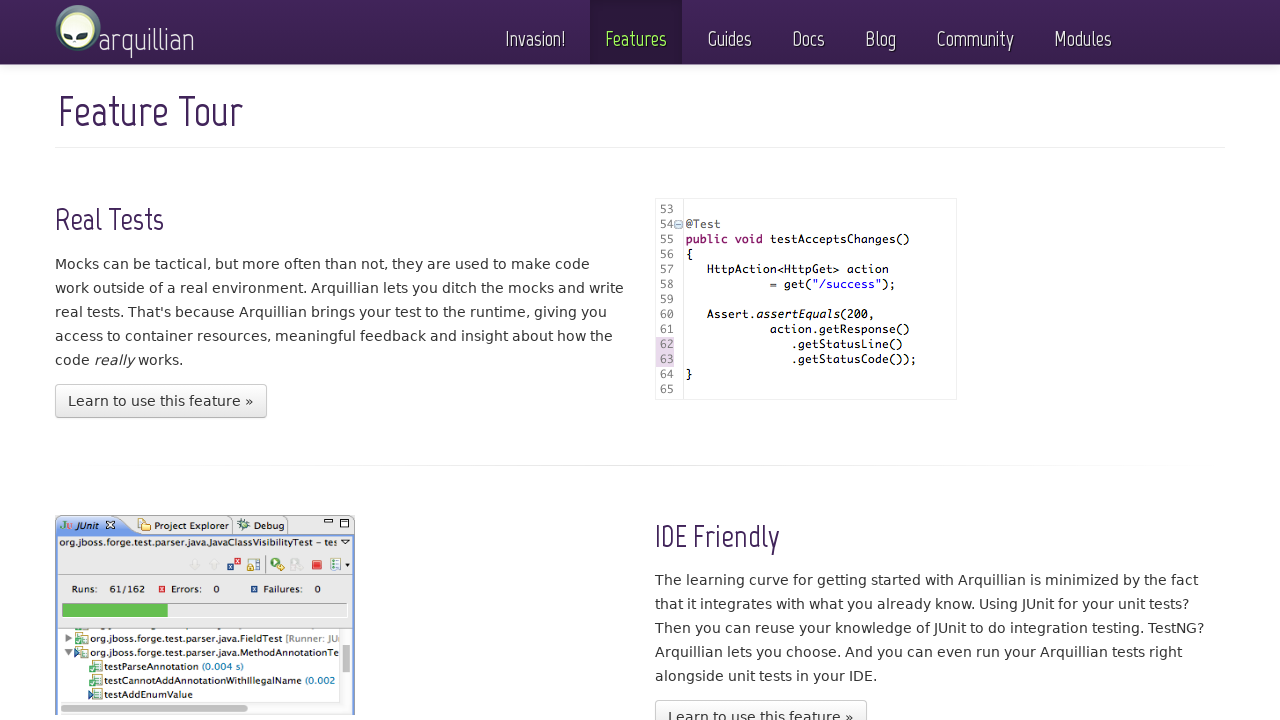

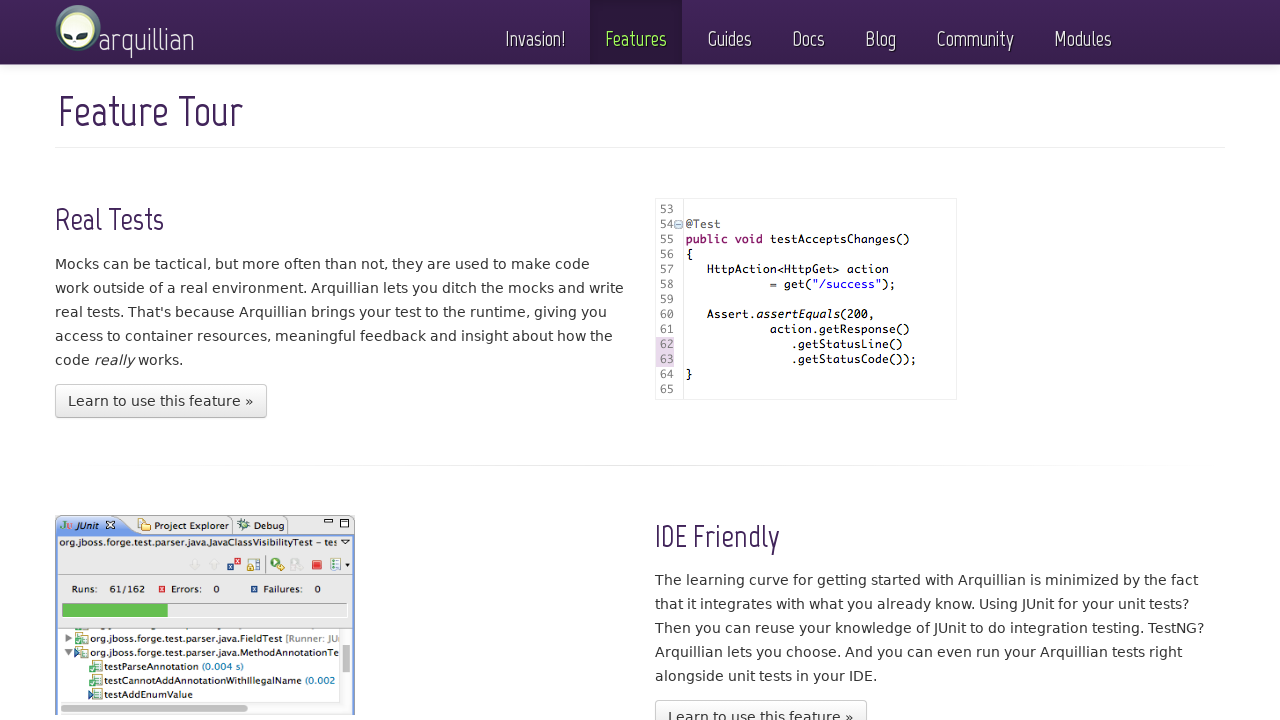